Navigates to testotomasyonu.com and verifies the URL contains "testotomasyonu"

Starting URL: https://testotomasyonu.com

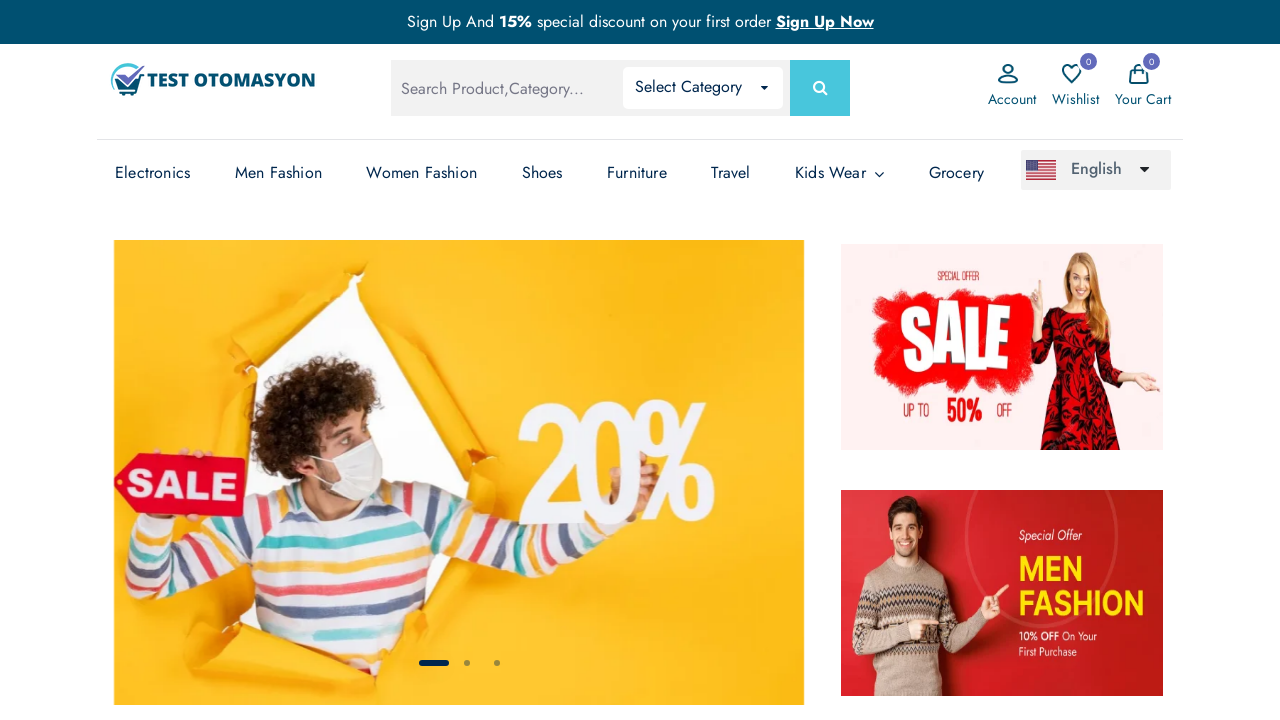

Navigated to https://testotomasyonu.com
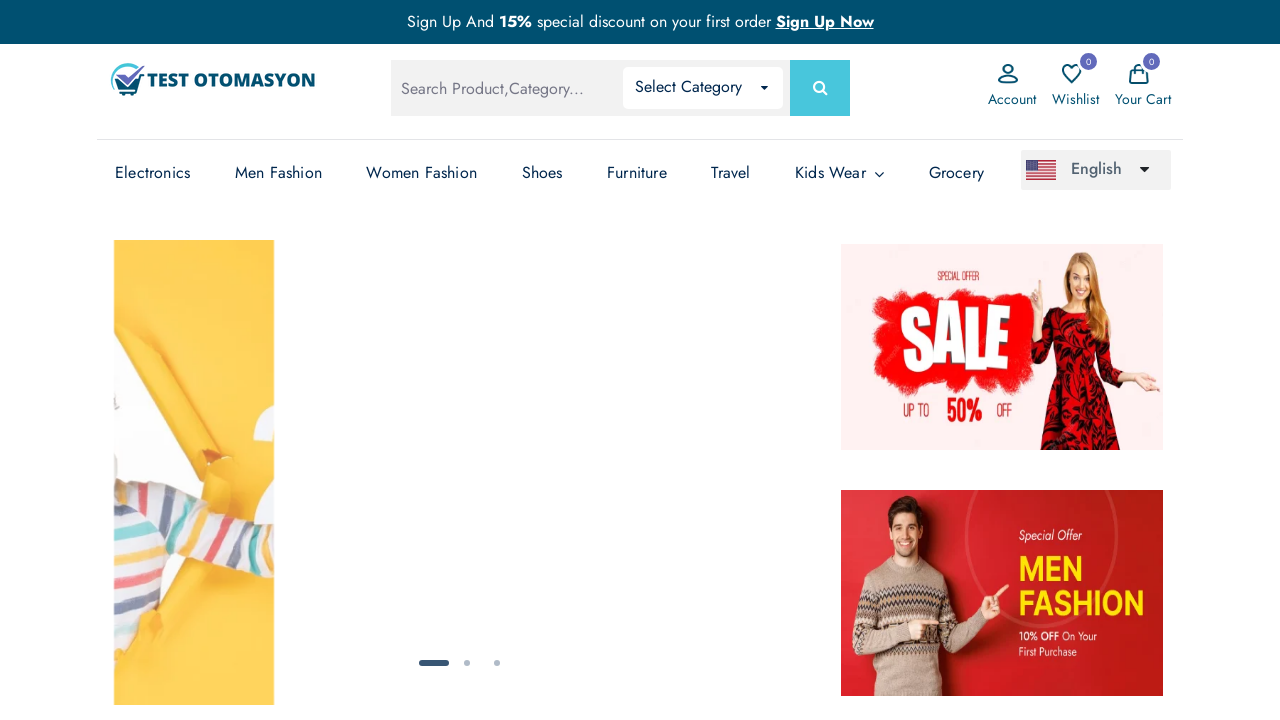

Verified URL contains 'testotomasyonu'
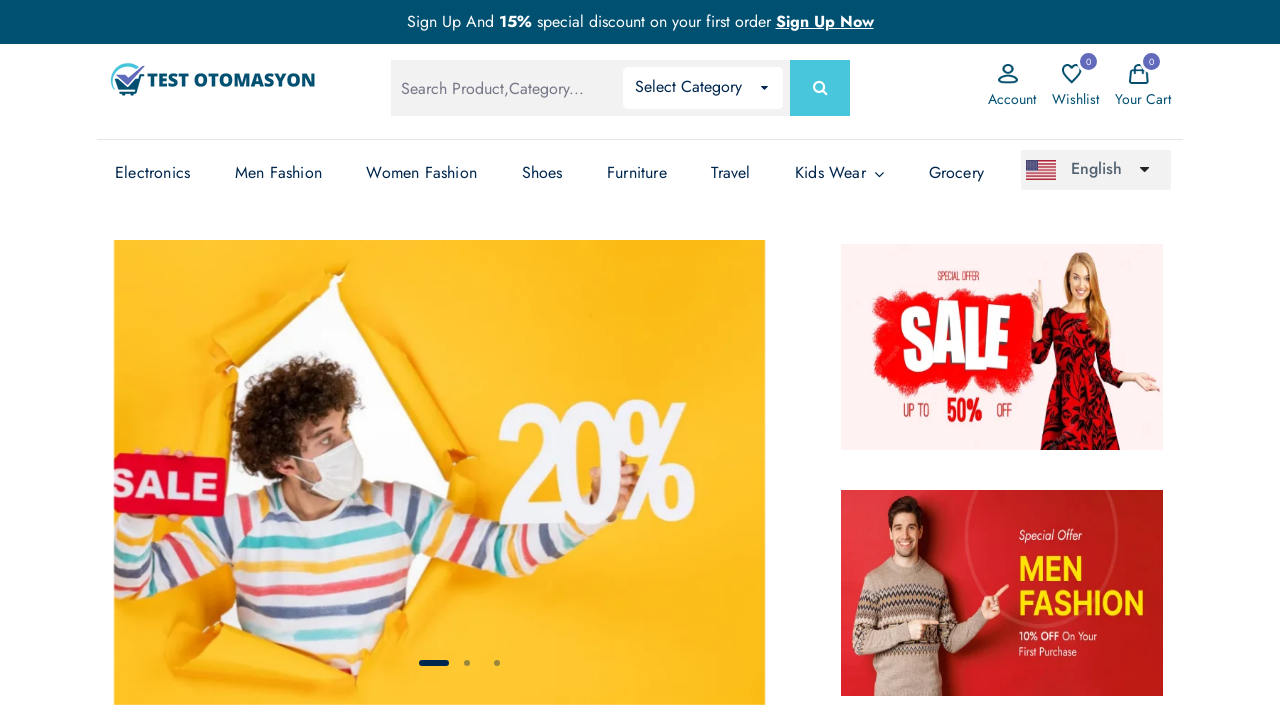

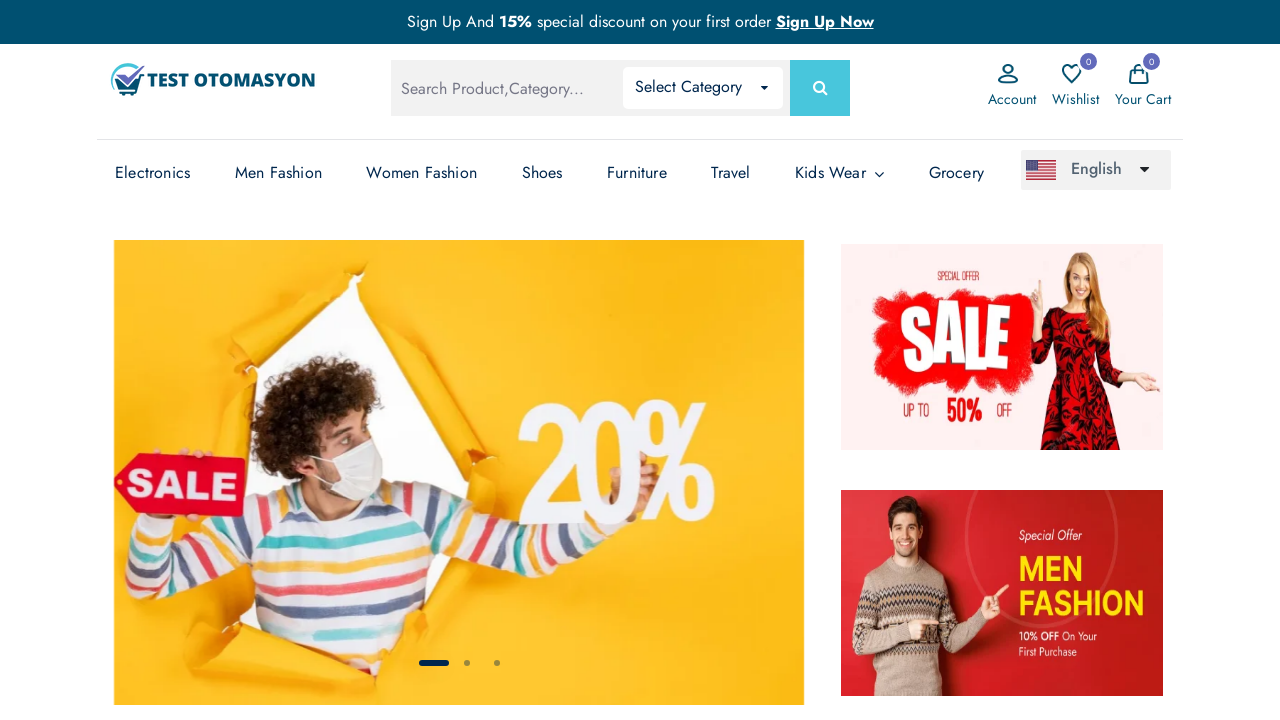